Tests the double click button functionality by double-clicking the "Double Click Me" button and verifying the double click message appears while dynamic click message does not.

Starting URL: https://demoqa.com/elements

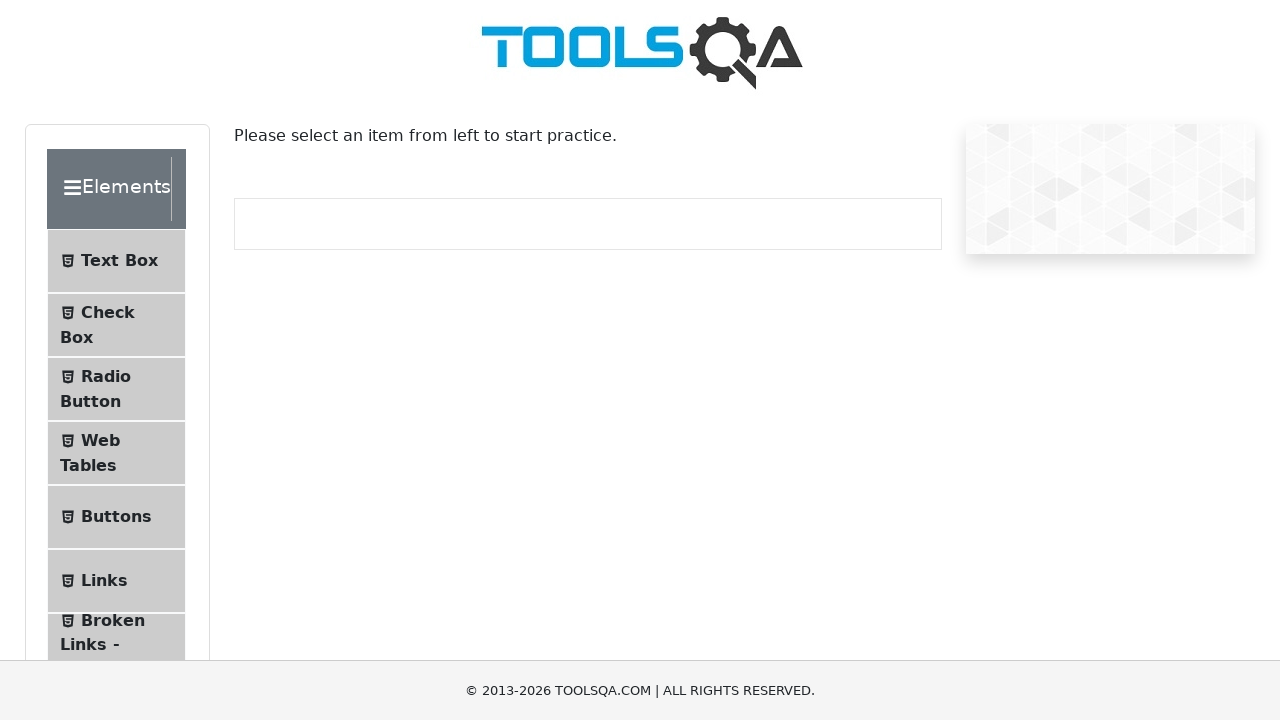

Clicked Buttons menu item to navigate to buttons page at (116, 517) on text=Buttons
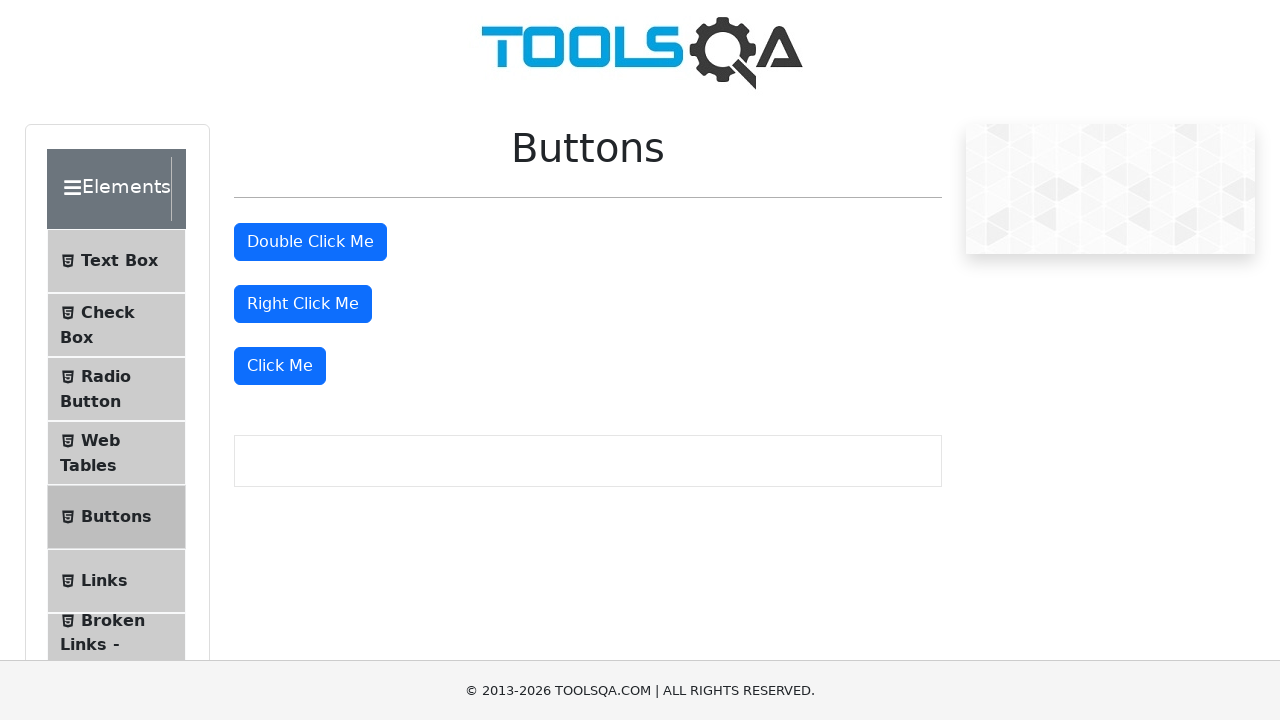

Buttons page loaded successfully
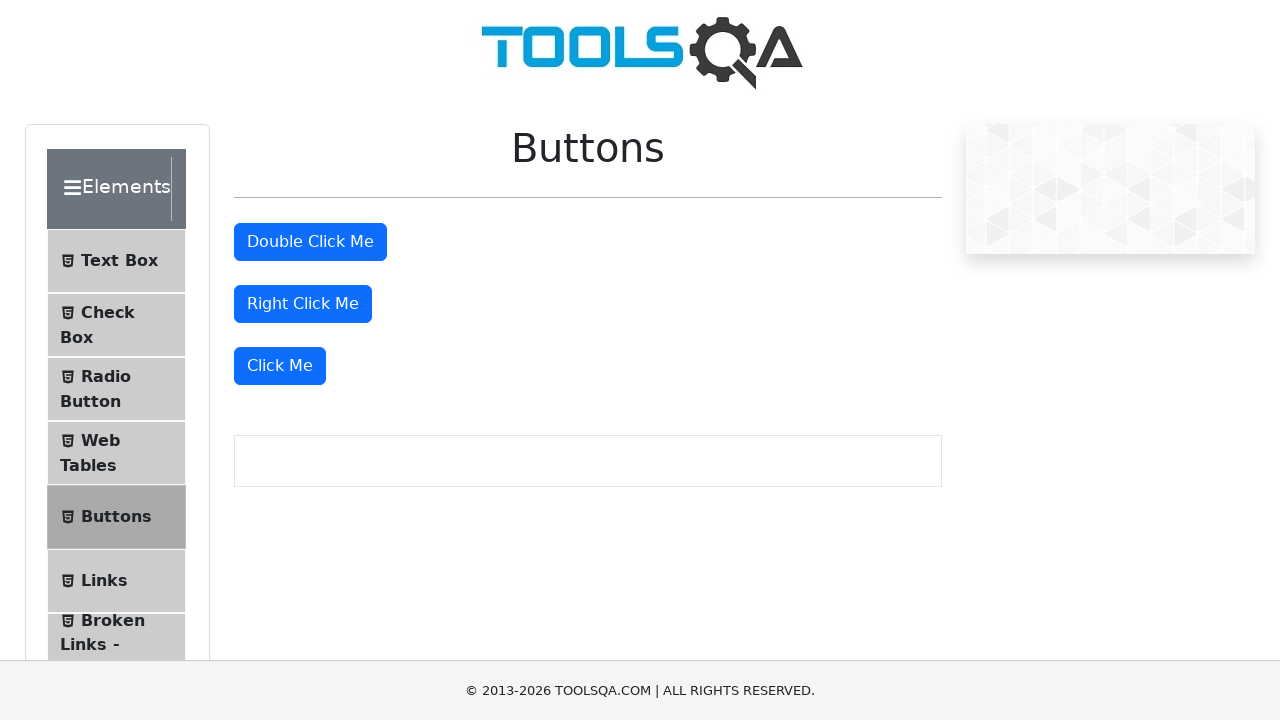

Double-clicked the 'Double Click Me' button at (310, 242) on #doubleClickBtn
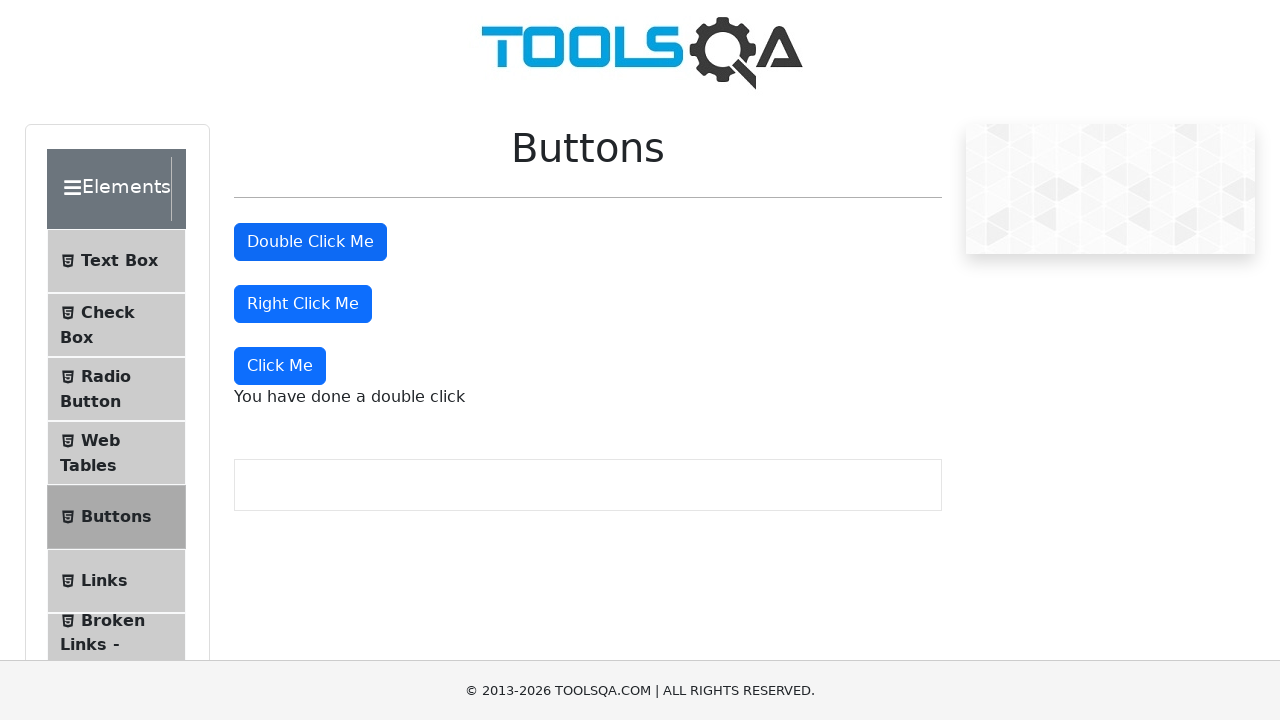

Double click message element appeared on the page
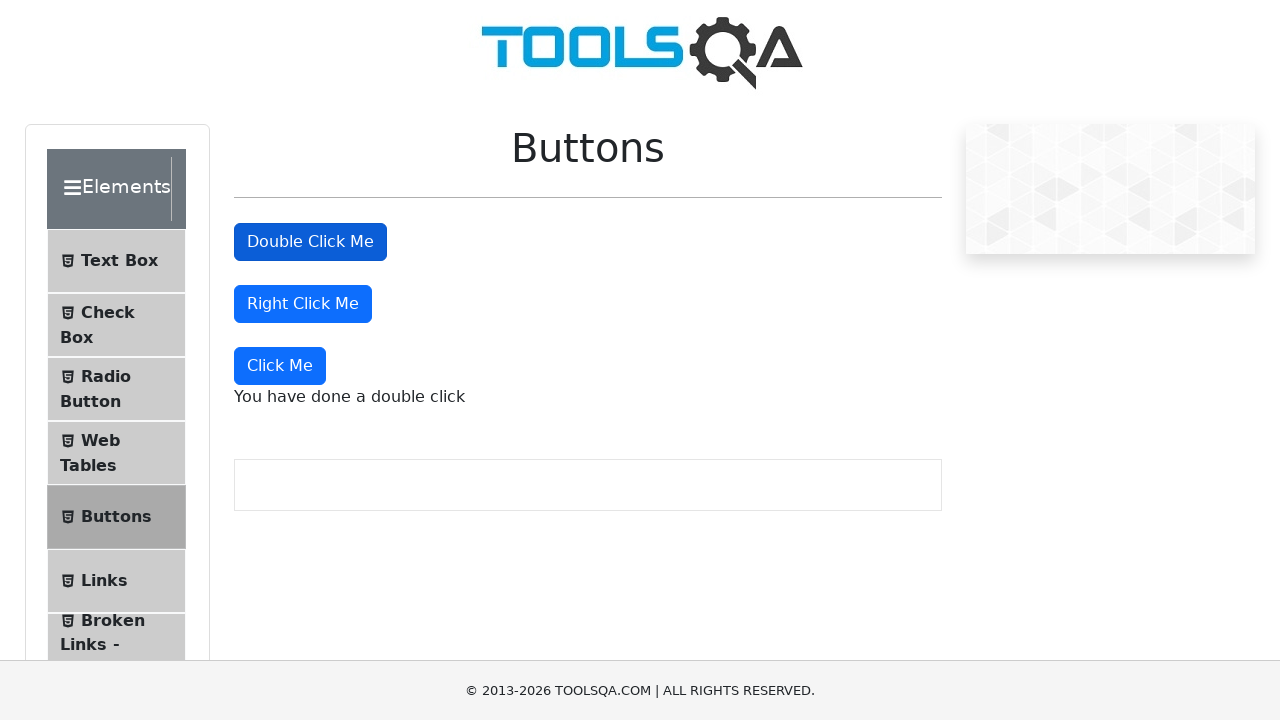

Verified double click message displays correct text: 'You have done a double click'
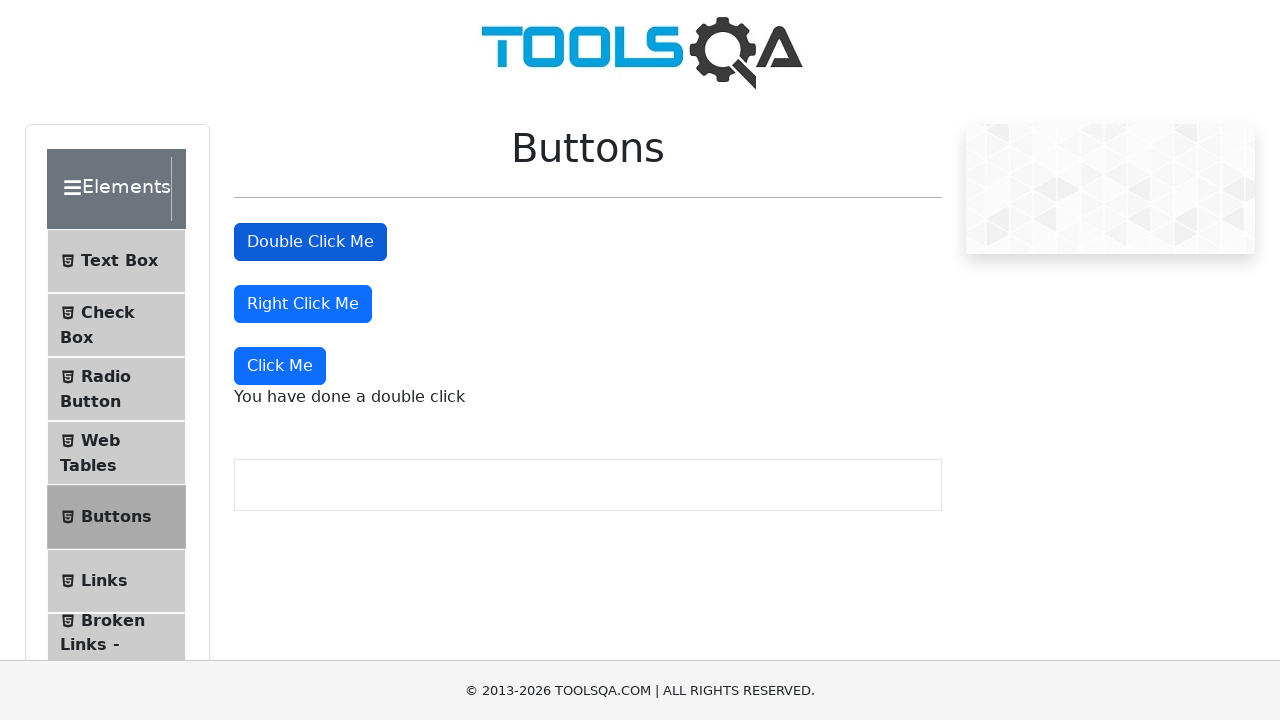

Verified dynamic click message is not visible
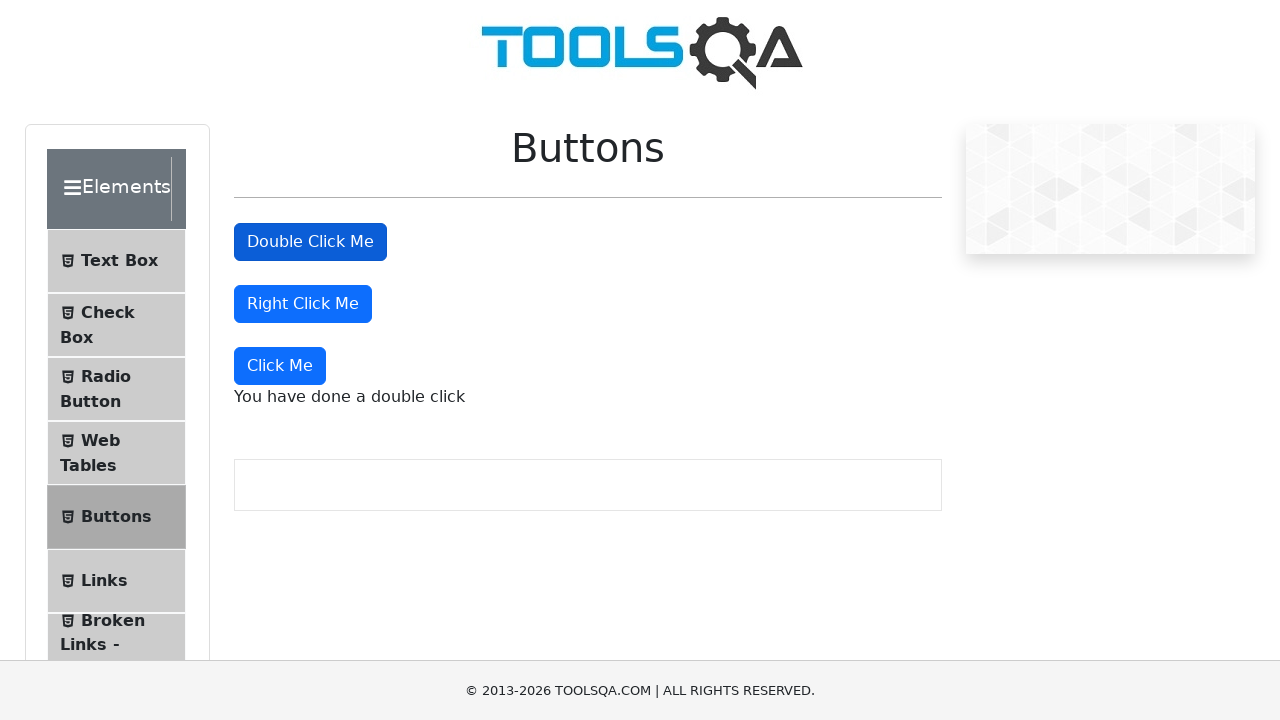

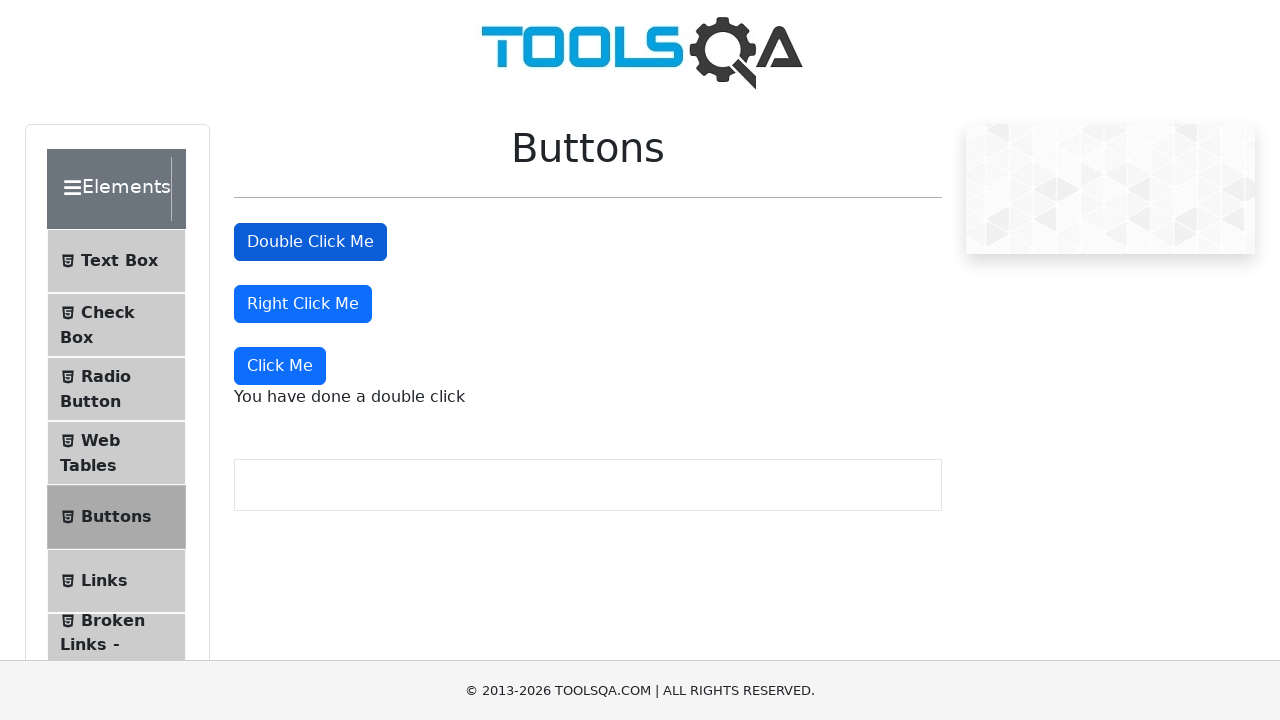